Demonstrates getting the screen location (x, y coordinates) of the Login button element on the OrangeHRM demo login page.

Starting URL: https://opensource-demo.orangehrmlive.com/web/index.php/auth/login

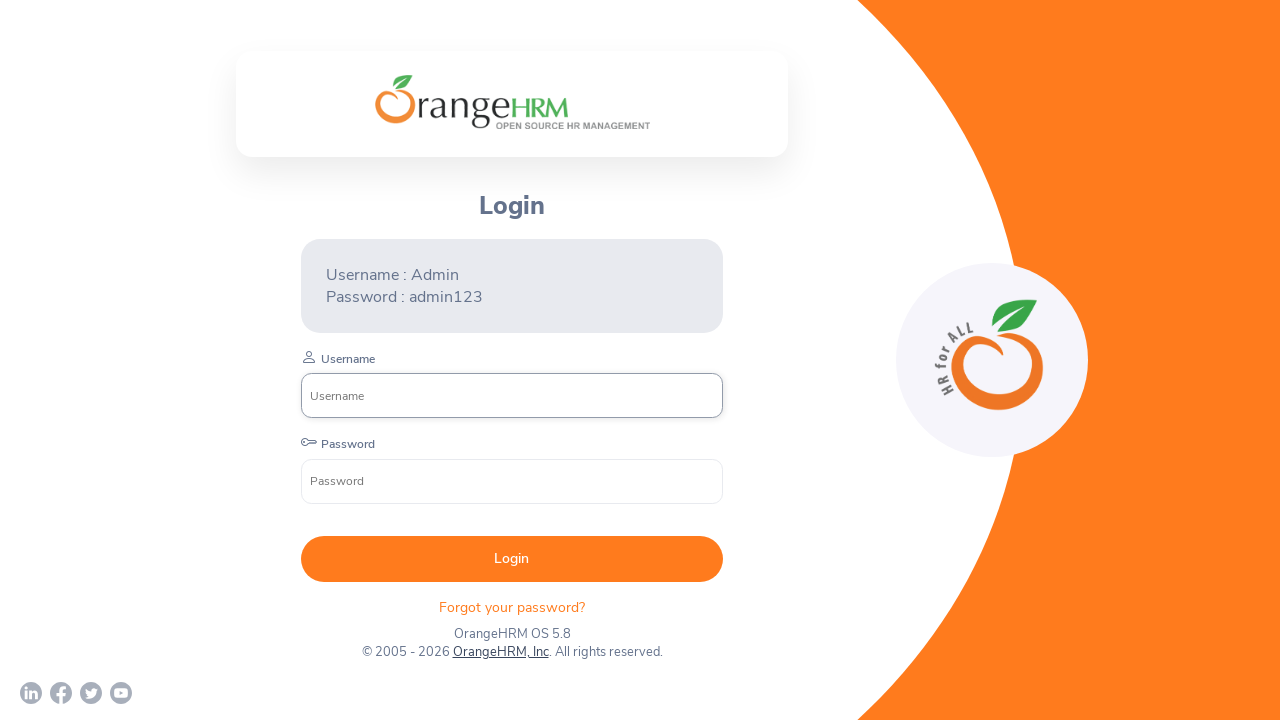

Waited for Login button to be visible on the page
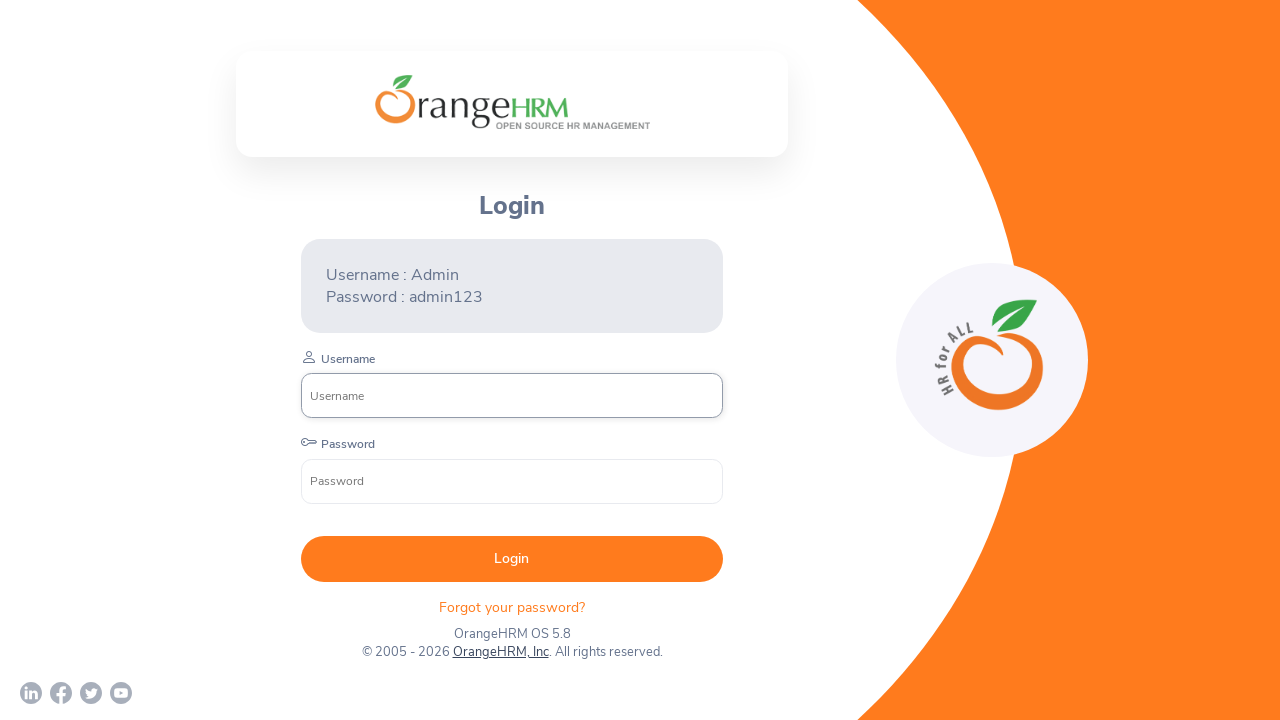

Located the Login button element
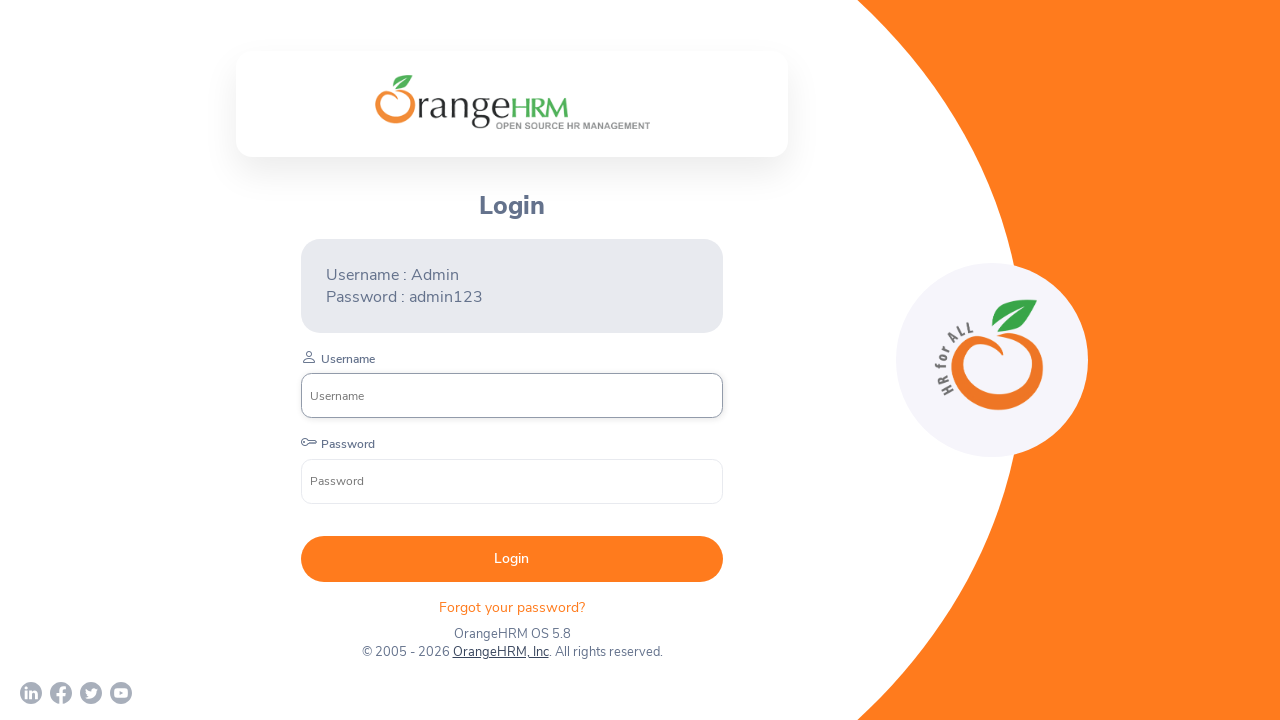

Retrieved bounding box (location coordinates) of the Login button
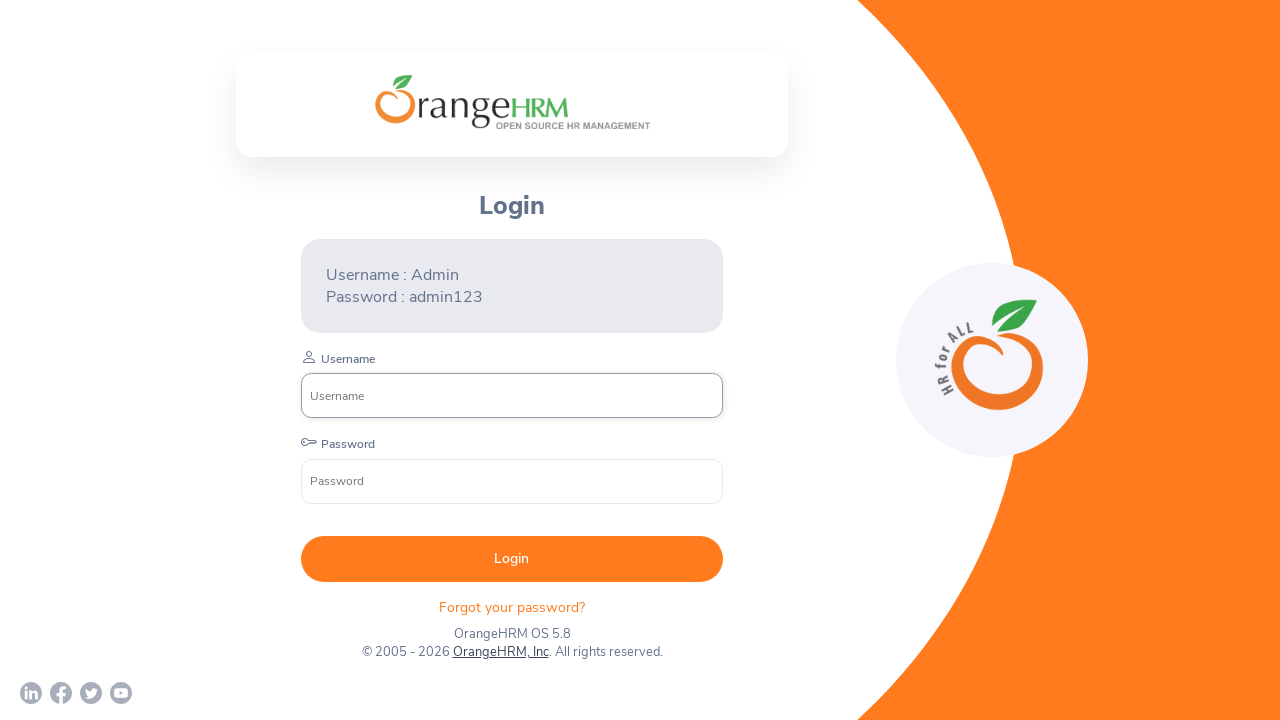

Login button location retrieved - x axis: 300.796875, y axis: 535.65625
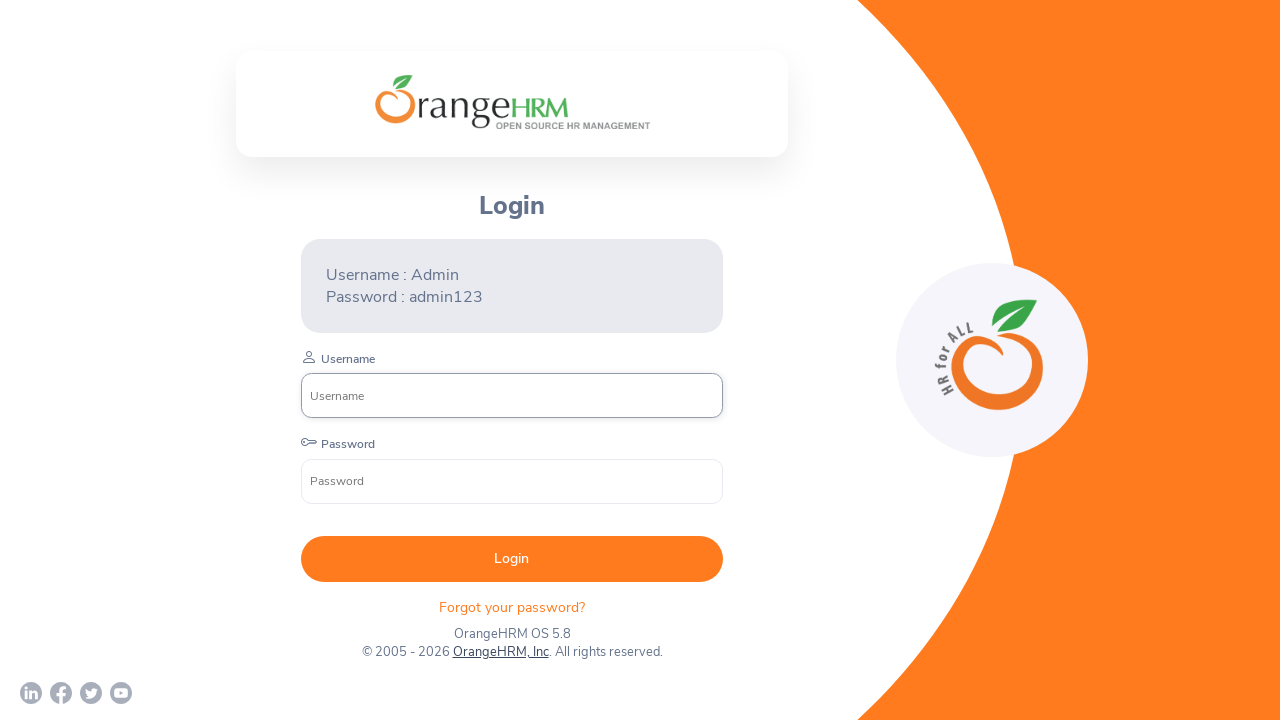

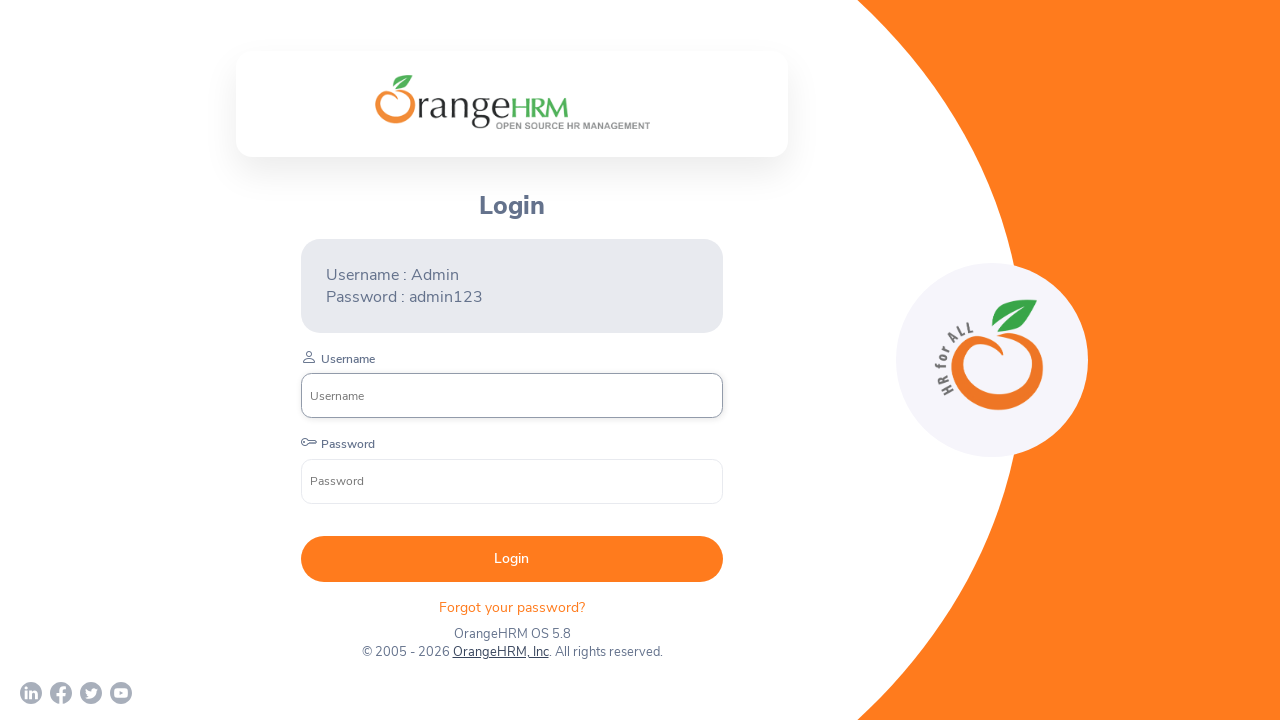